Tests dynamic loading functionality by navigating through the Dynamic Loading section, clicking Start, and verifying that the hidden "Hello World!" element becomes visible after loading.

Starting URL: https://the-internet.herokuapp.com/

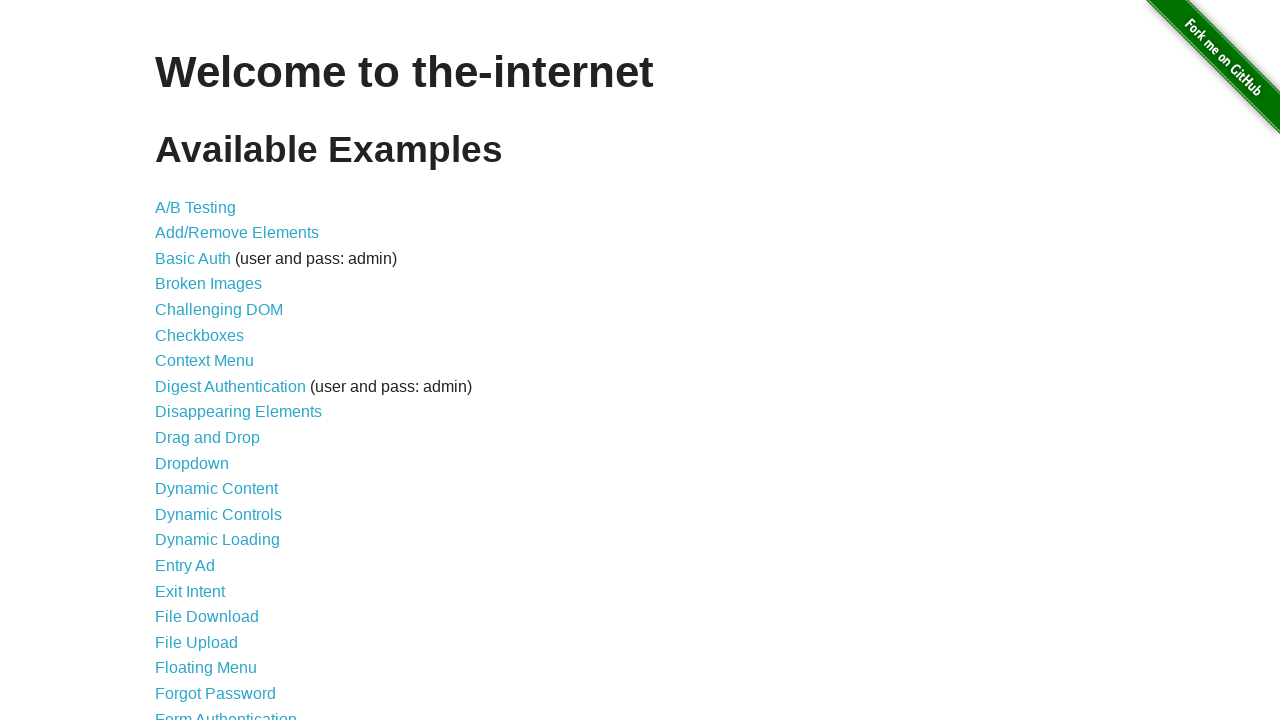

Clicked on 'Dynamic Loading' link at (218, 540) on text=Dynamic Loading
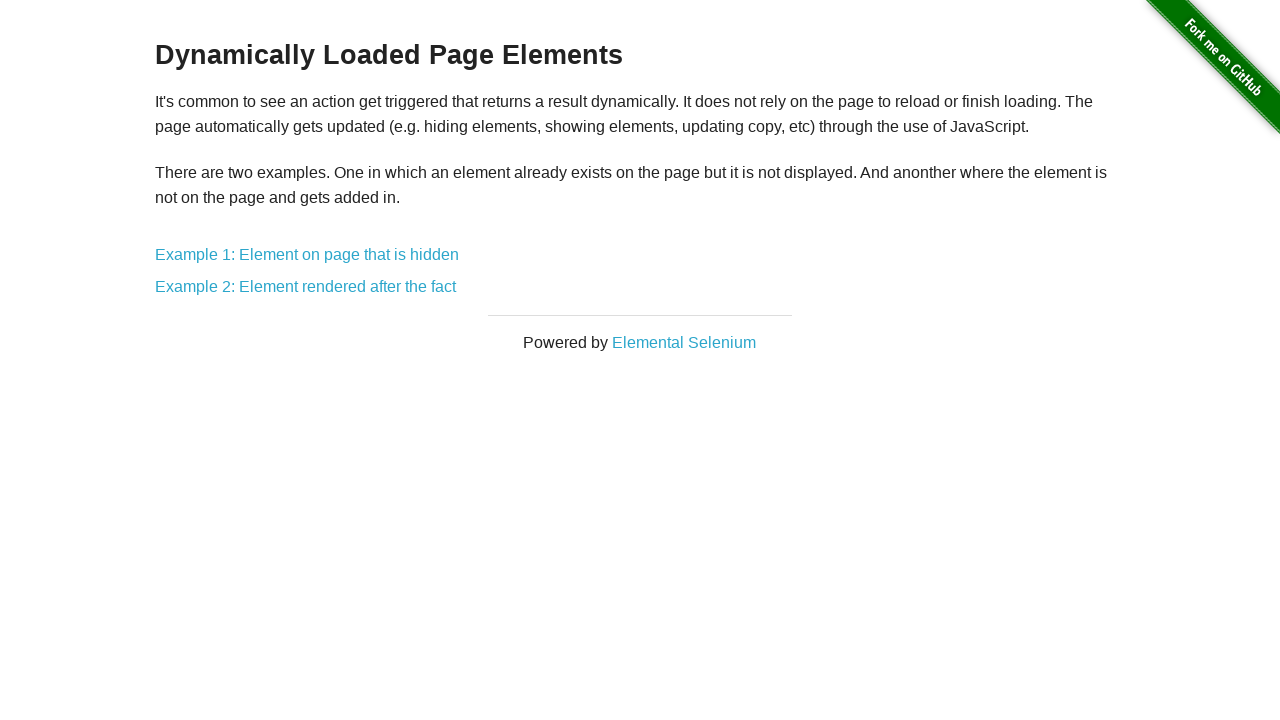

Clicked on 'Example 1: Element on page that is hidden' link at (307, 255) on text=Example 1: Element on page that is hidden
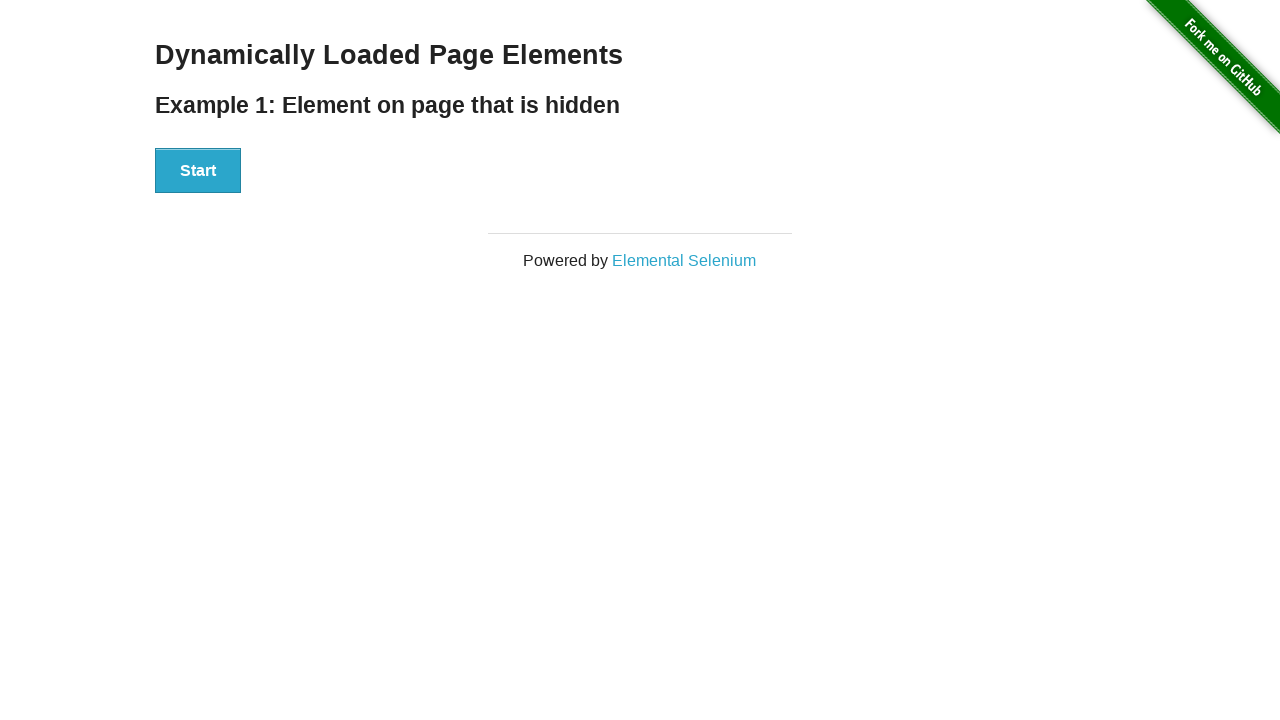

Clicked the Start button to initiate dynamic loading at (198, 171) on xpath=//button[text()='Start']
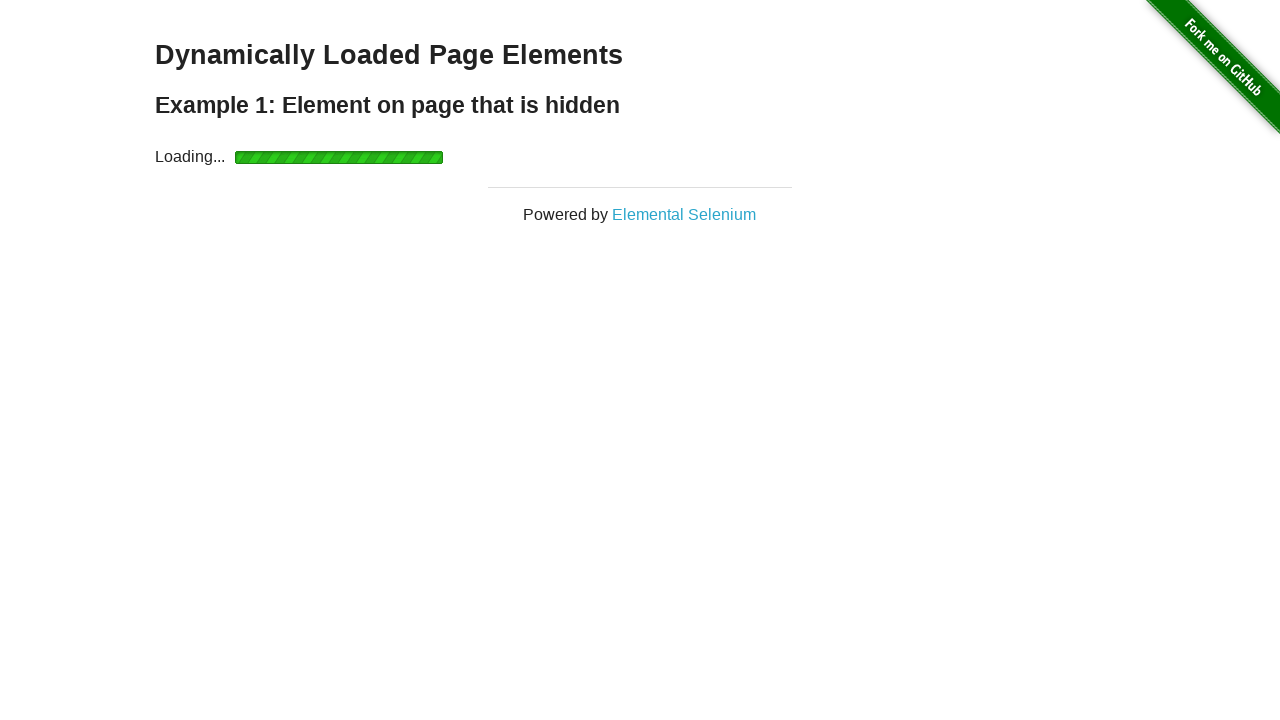

Verified that 'Hello World!' element became visible after loading completed
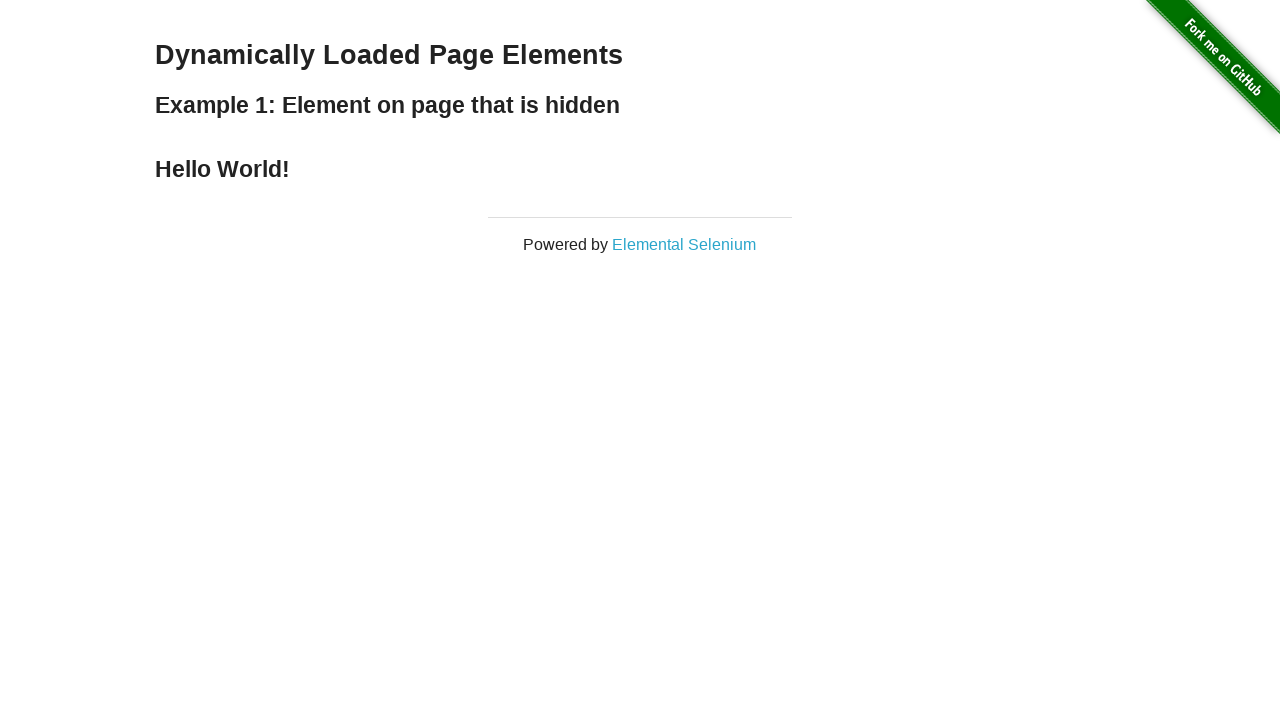

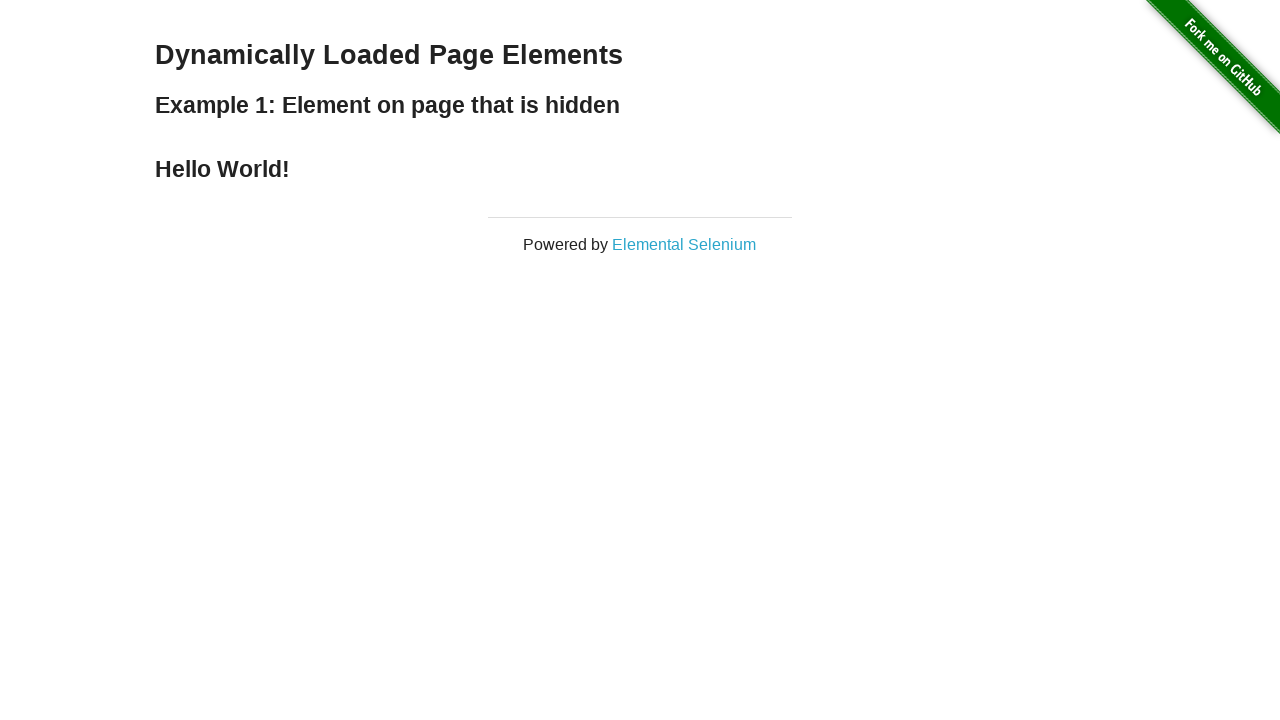